Tests clearing multiple completed todos by adding three items, marking two as completed, and clearing them while keeping one active.

Starting URL: https://todomvc.com/examples/typescript-angular/#/

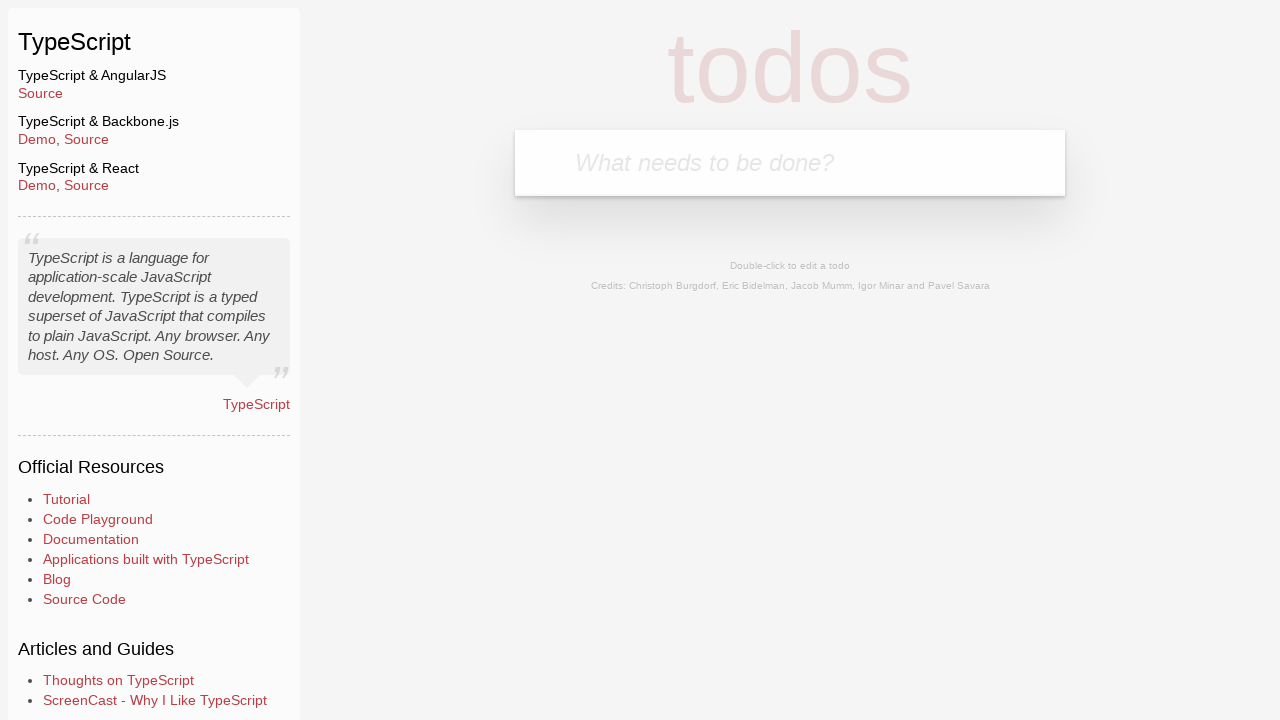

Filled new todo input with 'Example1' on .new-todo
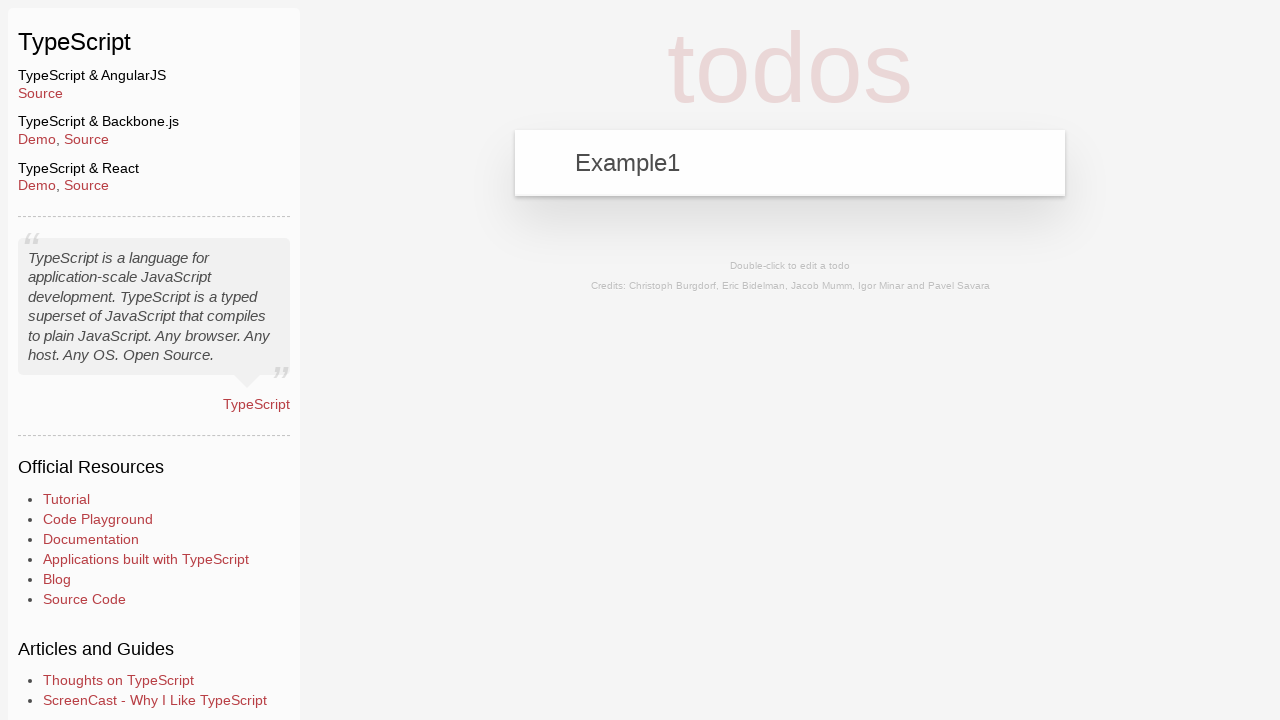

Pressed Enter to add first todo item on .new-todo
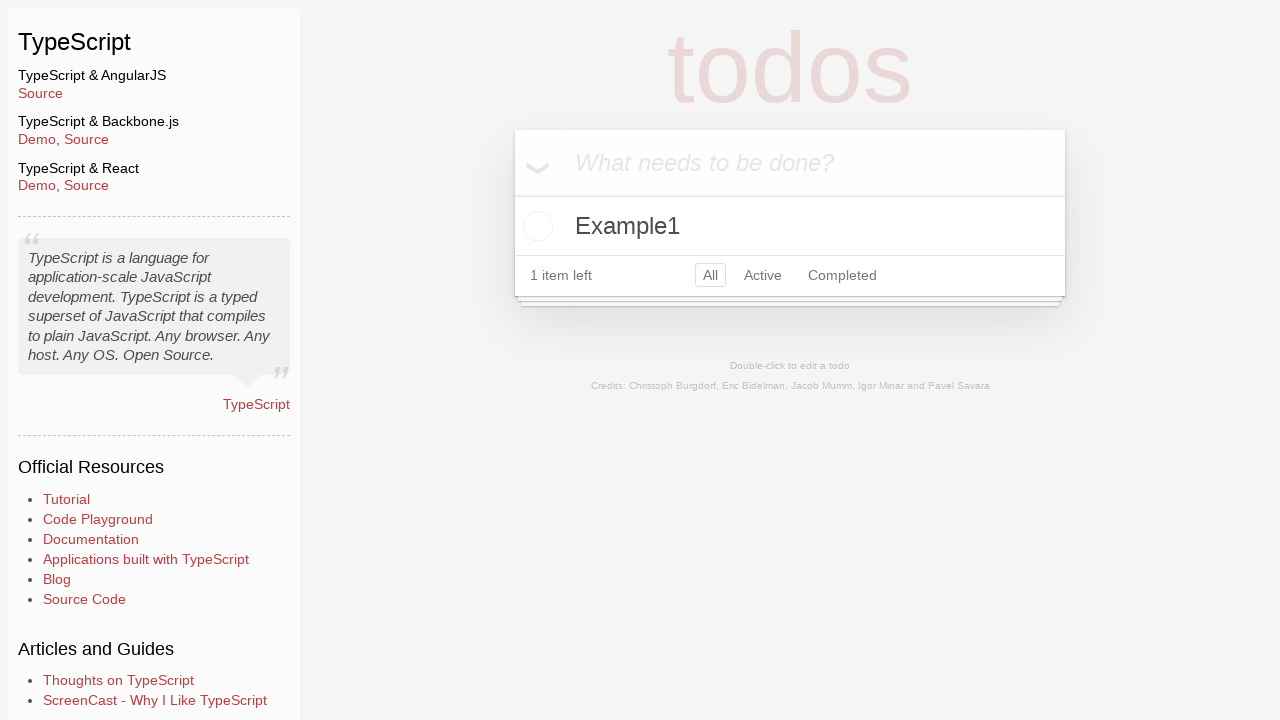

Filled new todo input with 'Example2' on .new-todo
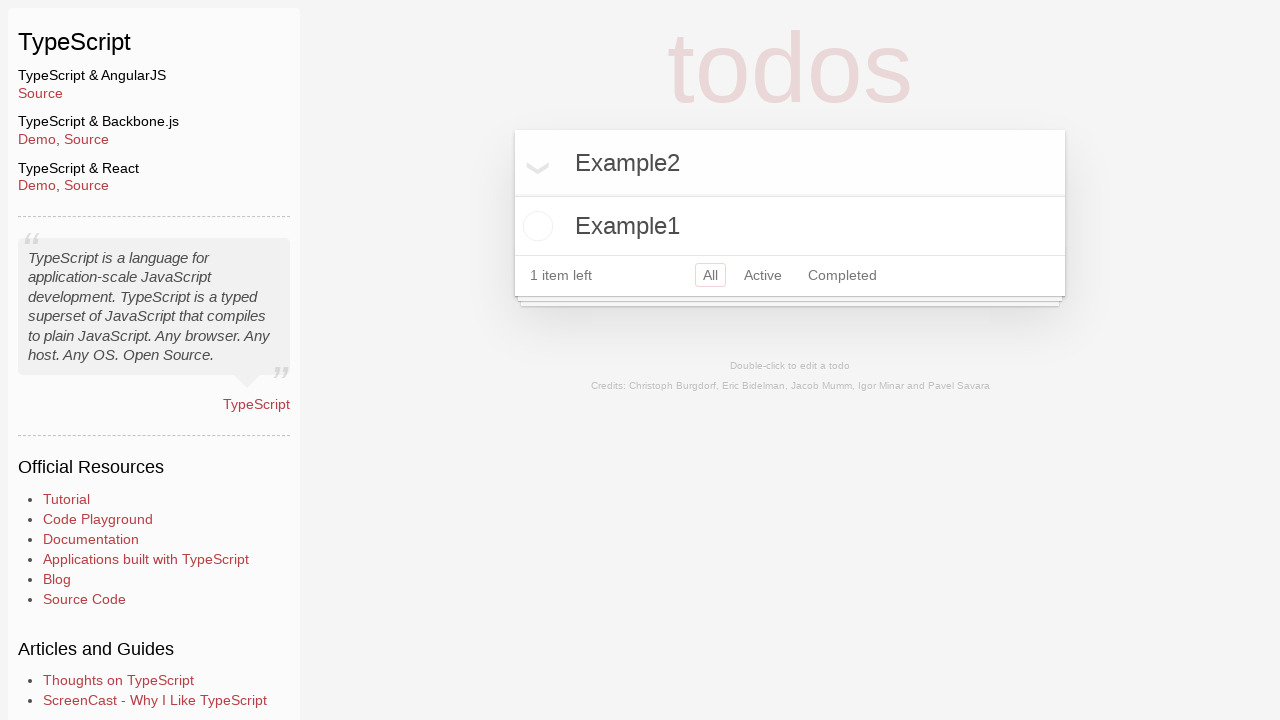

Pressed Enter to add second todo item on .new-todo
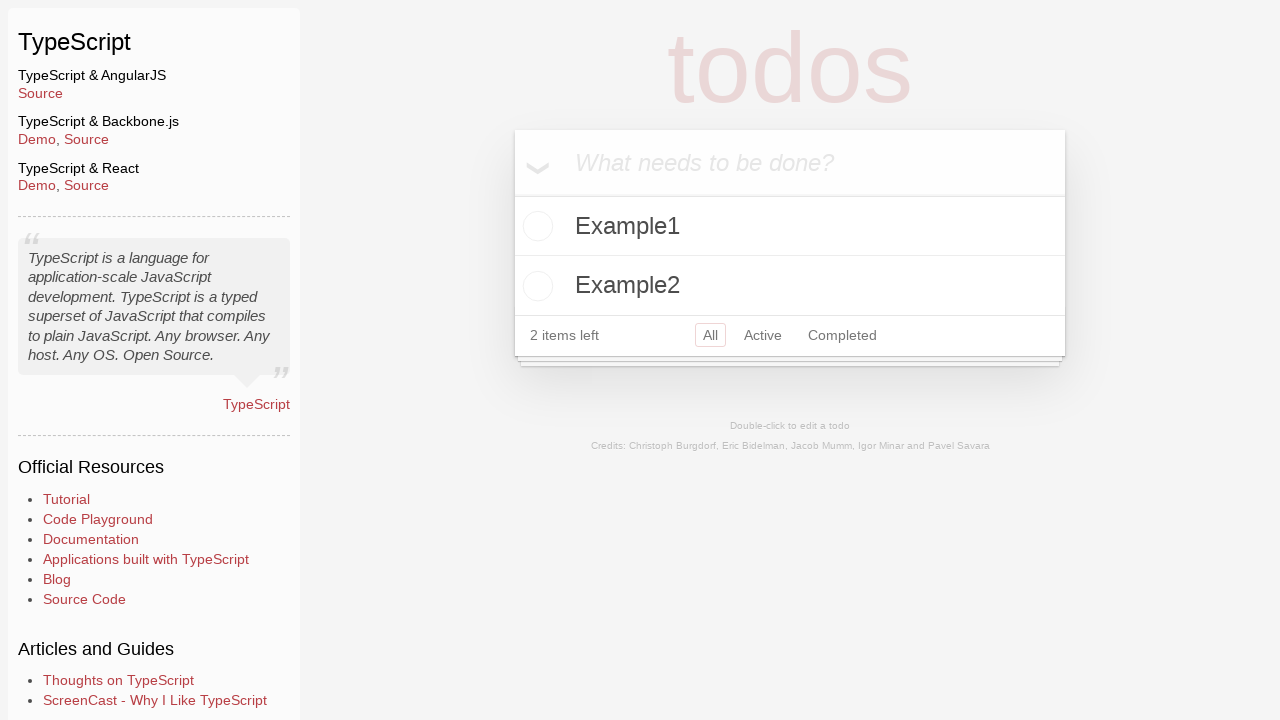

Filled new todo input with 'Example3' on .new-todo
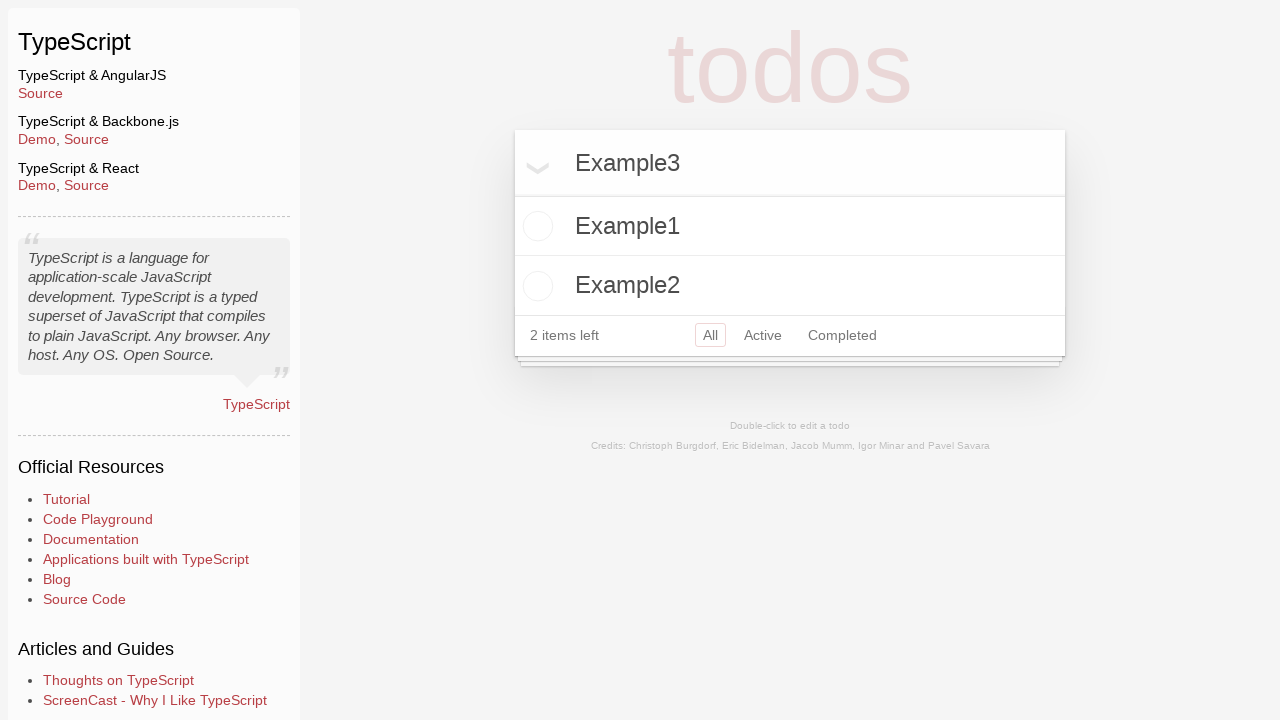

Pressed Enter to add third todo item on .new-todo
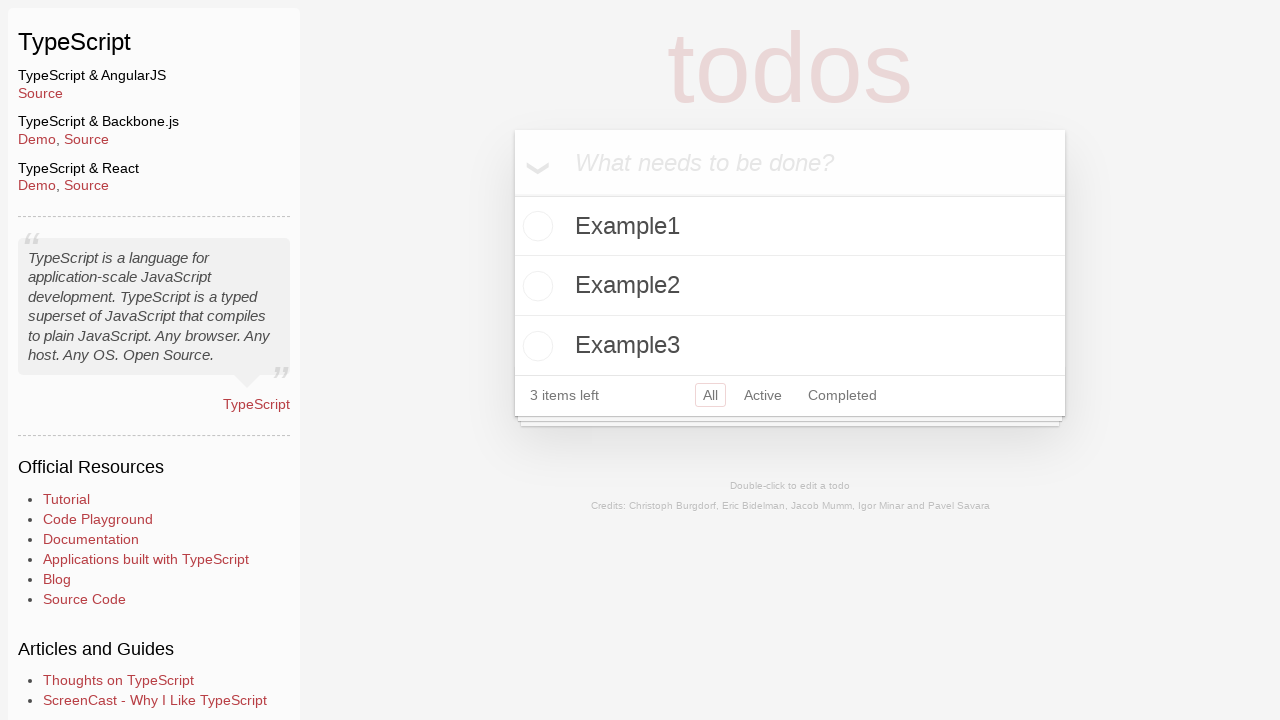

Marked Example2 as completed at (535, 286) on text=Example2 >> xpath=../.. >> input.toggle
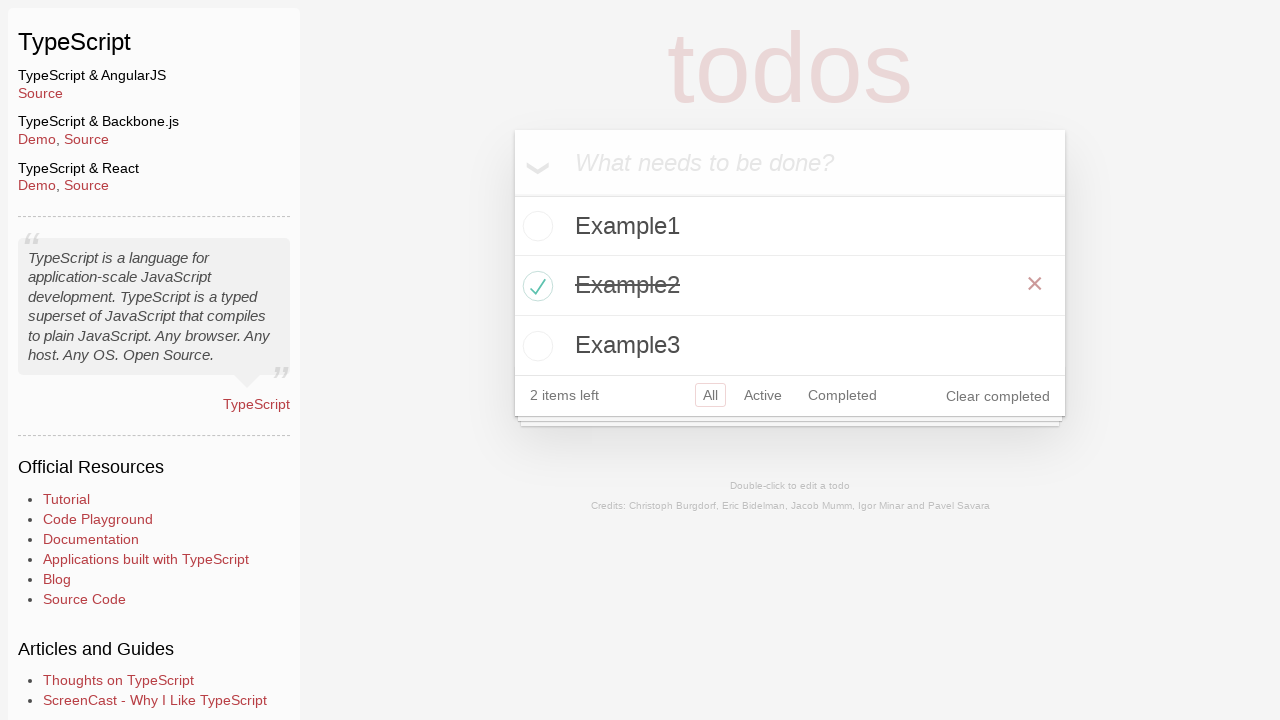

Marked Example3 as completed at (535, 346) on text=Example3 >> xpath=../.. >> input.toggle
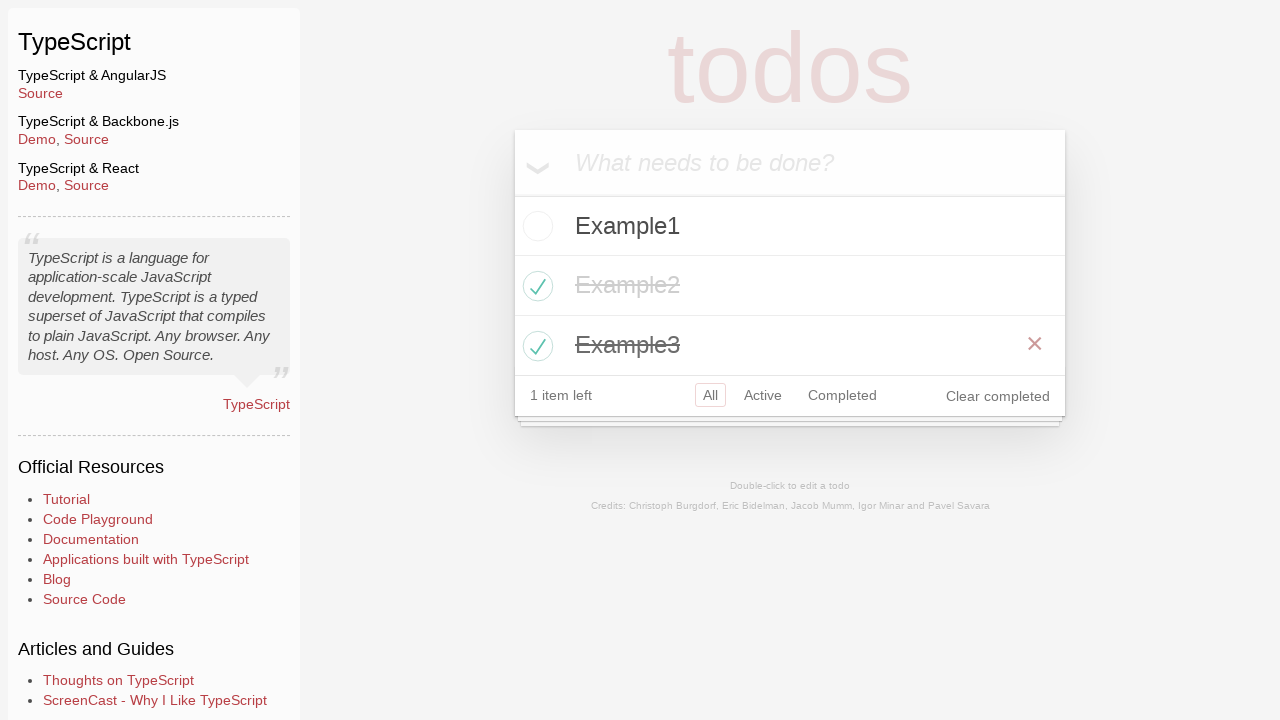

Clicked 'Clear completed' button to remove completed todos at (998, 396) on button.clear-completed
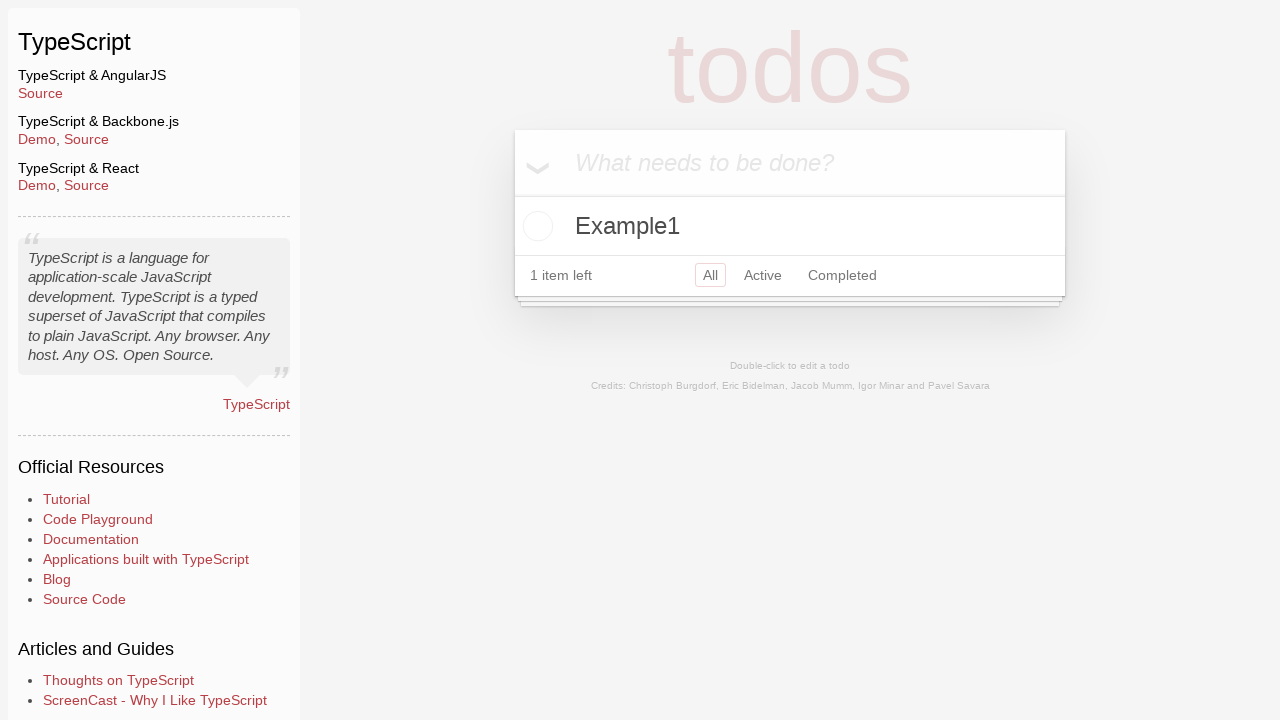

Verified that only Example1 remains in the todo list
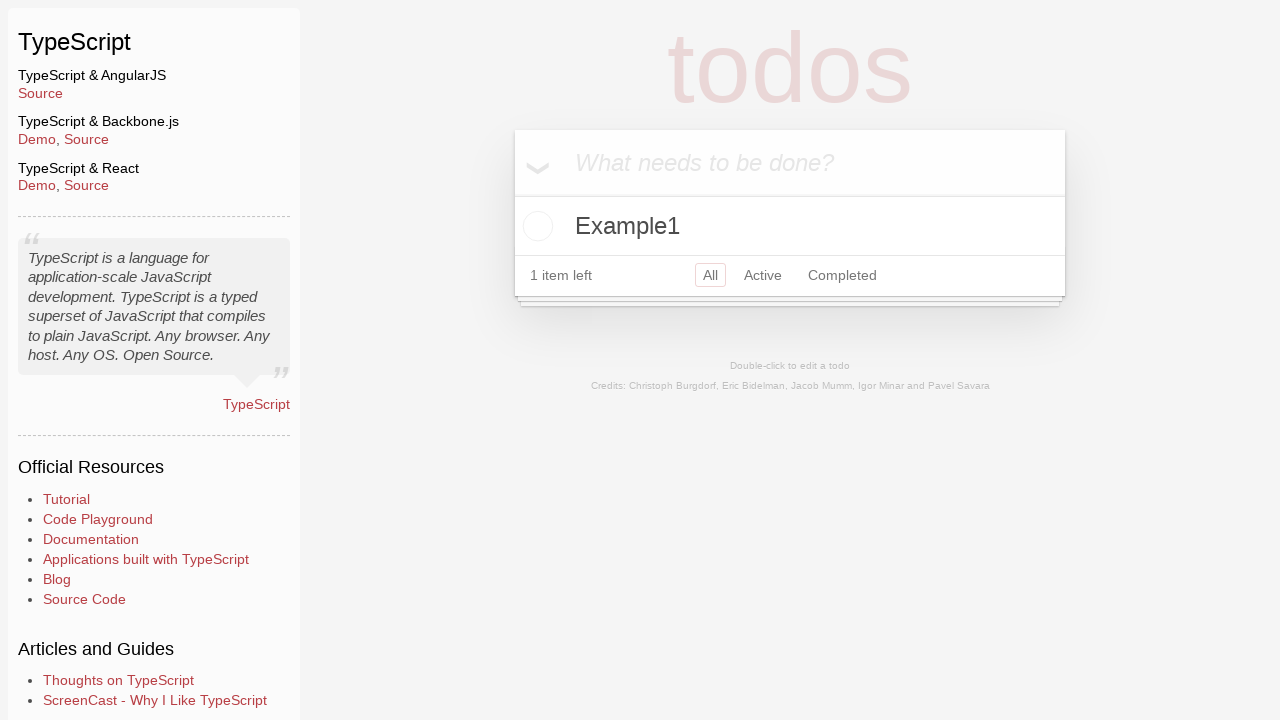

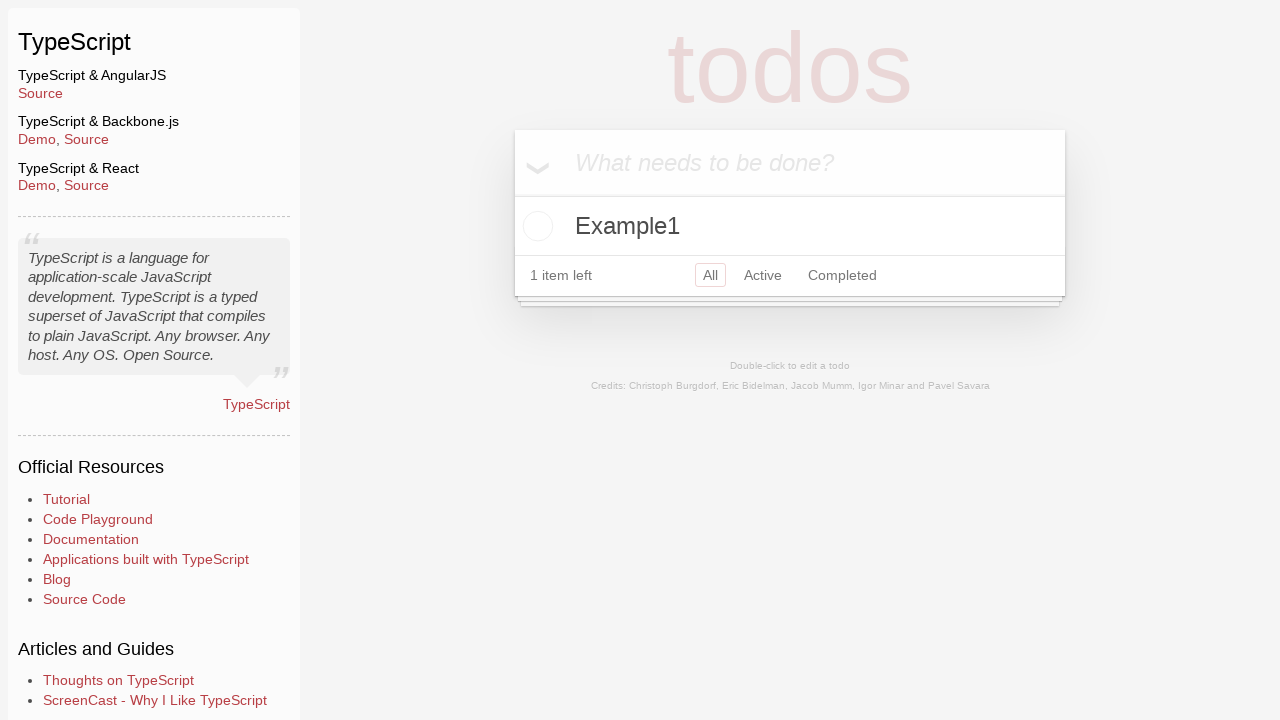